Shows a confirm dialog and accepts it, then verifies the result shows OK

Starting URL: https://neoris-ddc.github.io/testingautomation/selenium/alerts.html

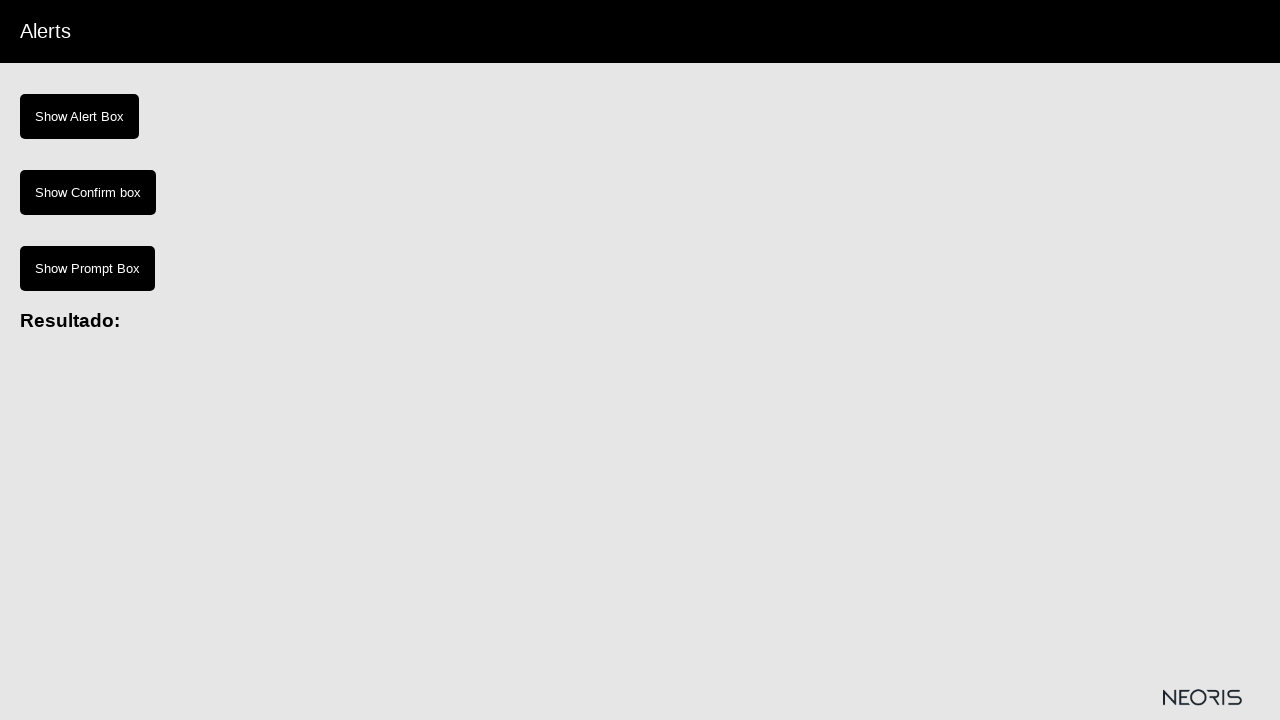

Set viewport size to 1920x1080
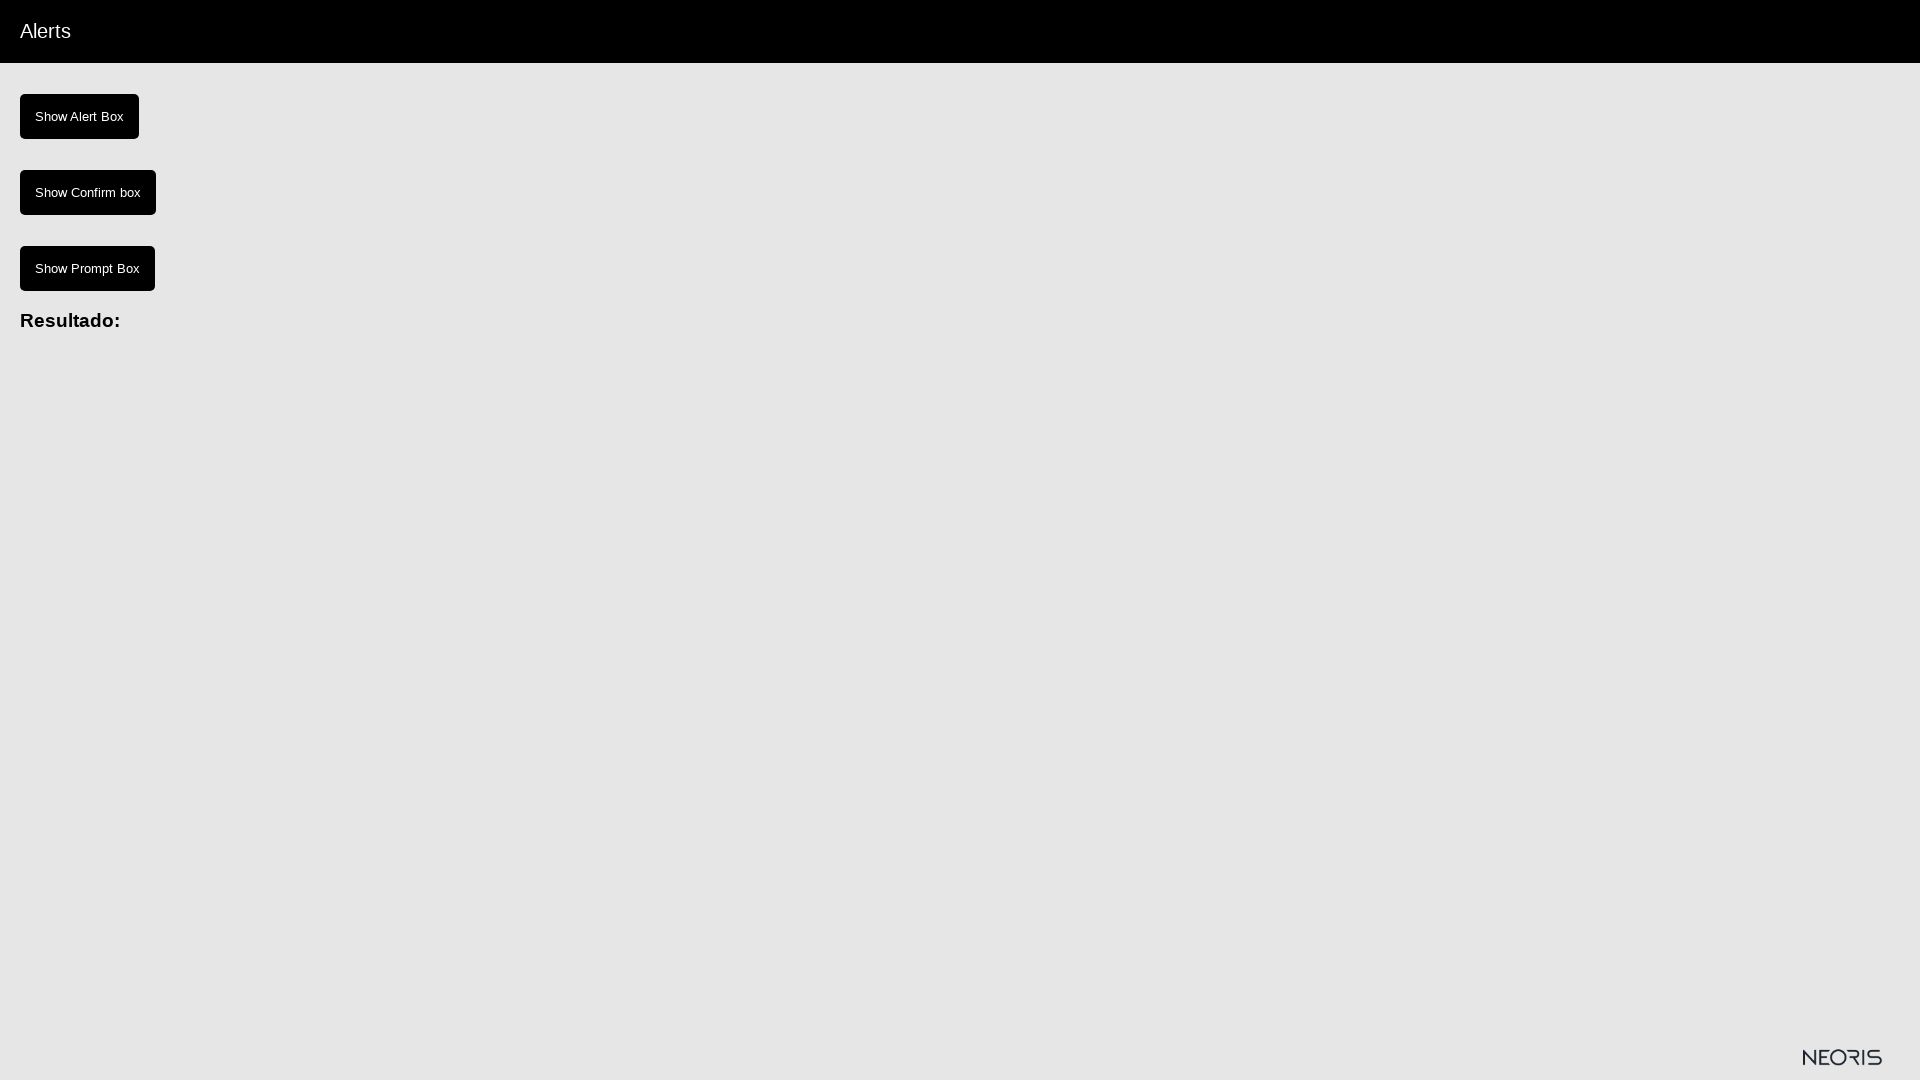

Set up dialog handler to accept confirm dialogs
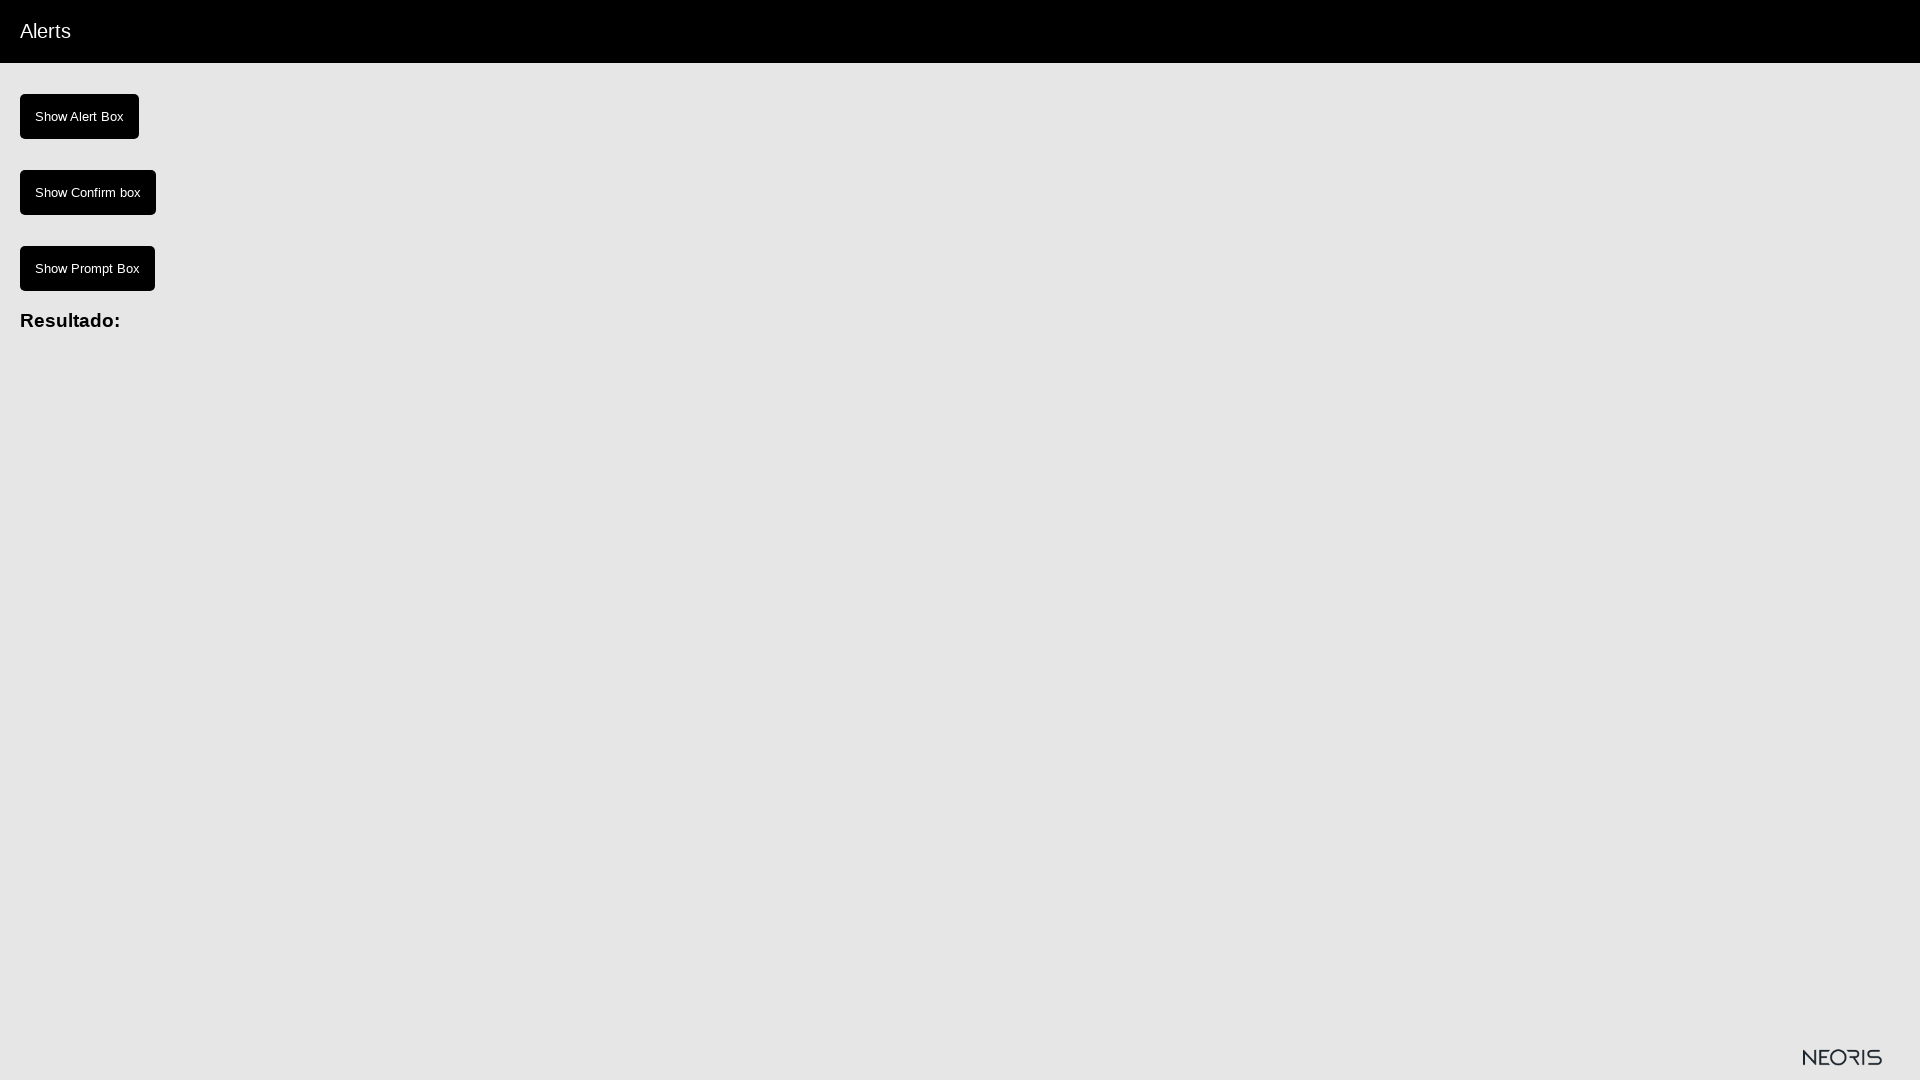

Clicked button to show confirm dialog at (88, 192) on #show-confirm
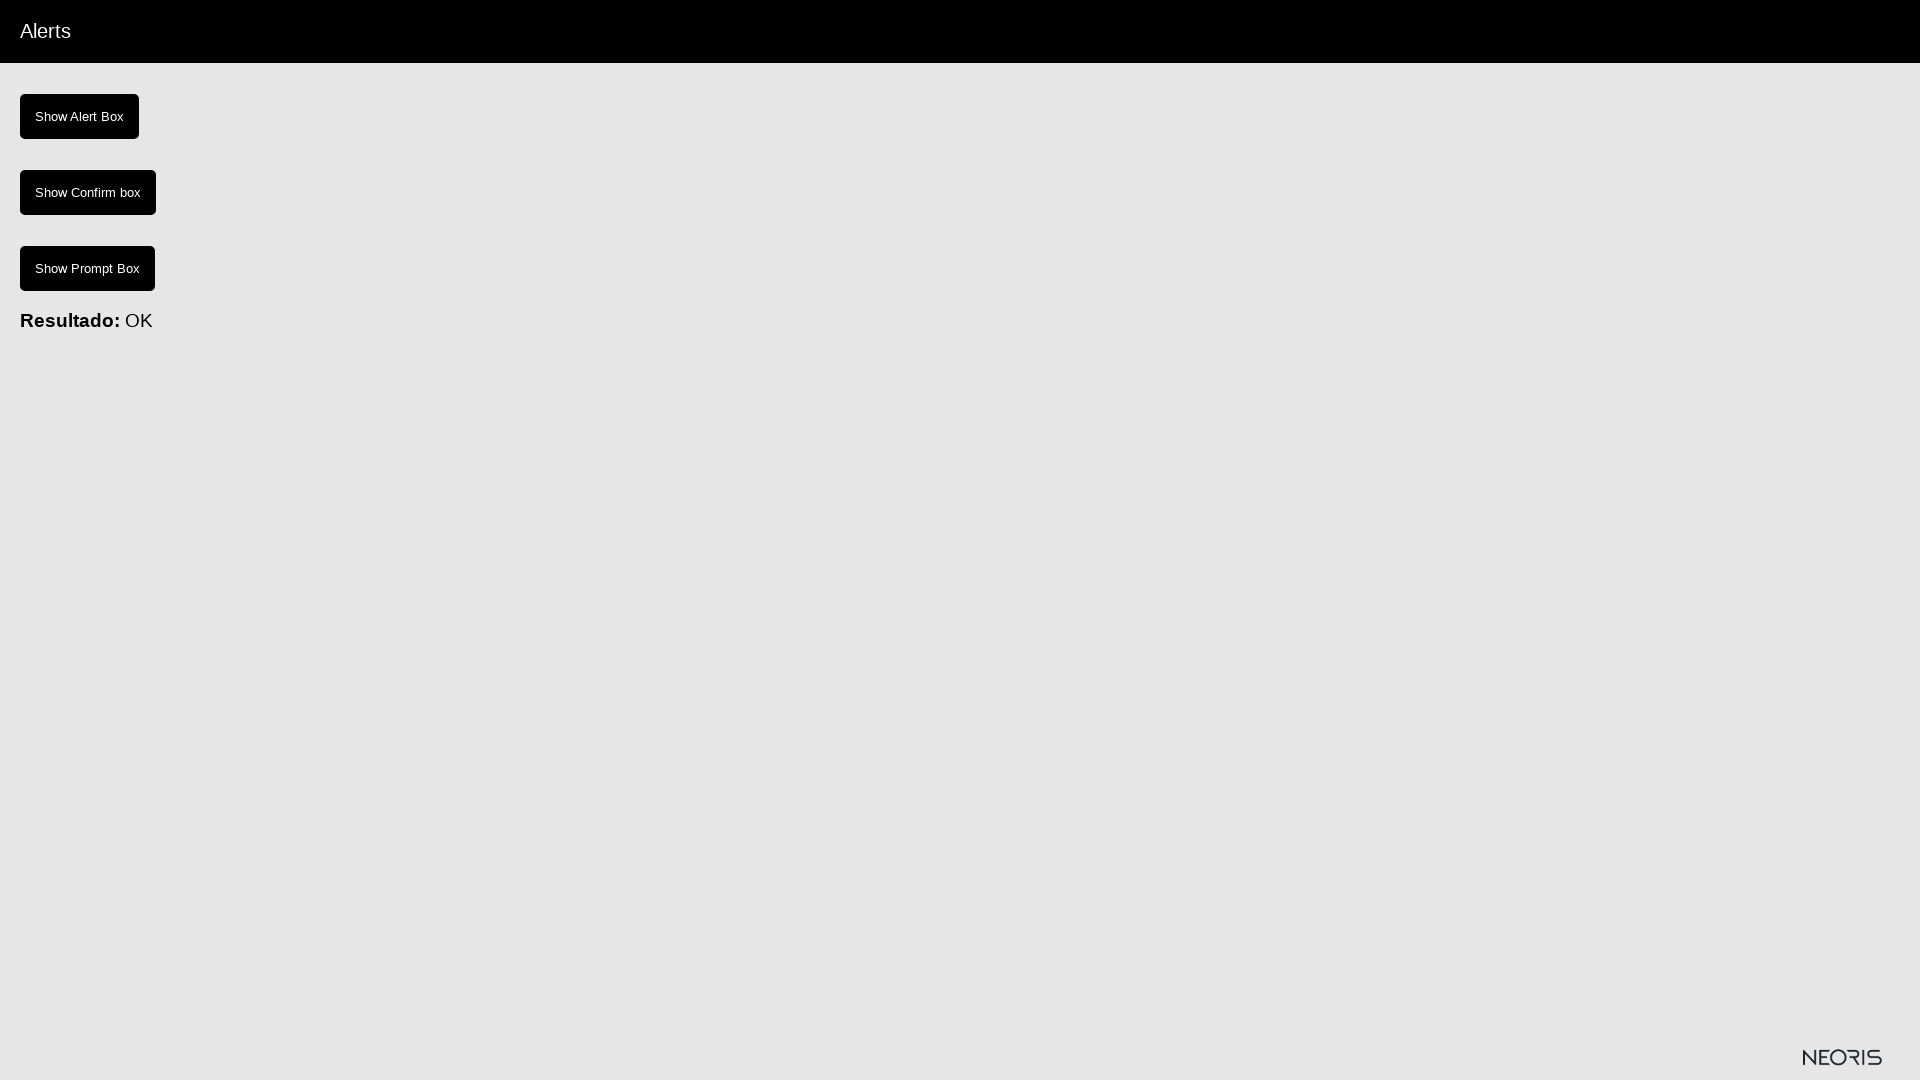

Result element became visible after dialog was accepted
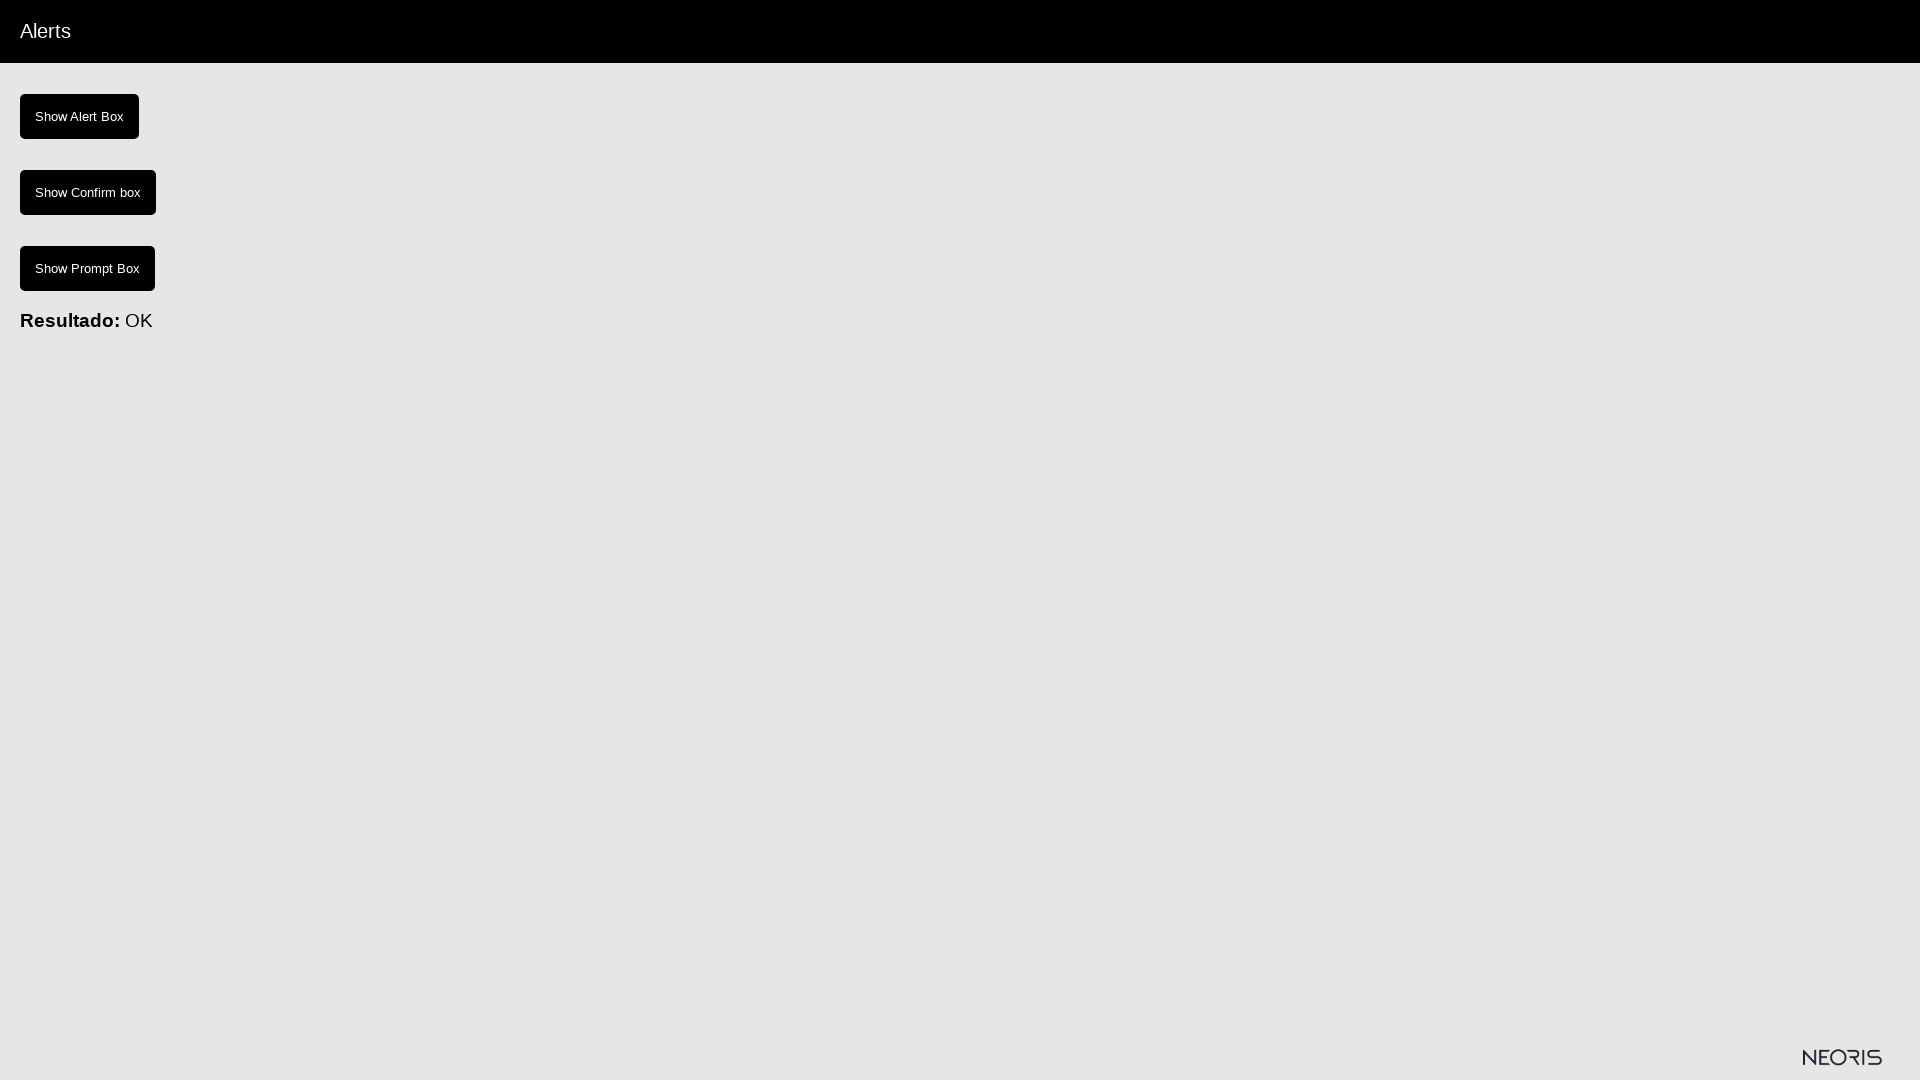

Verified that result value equals 'OK'
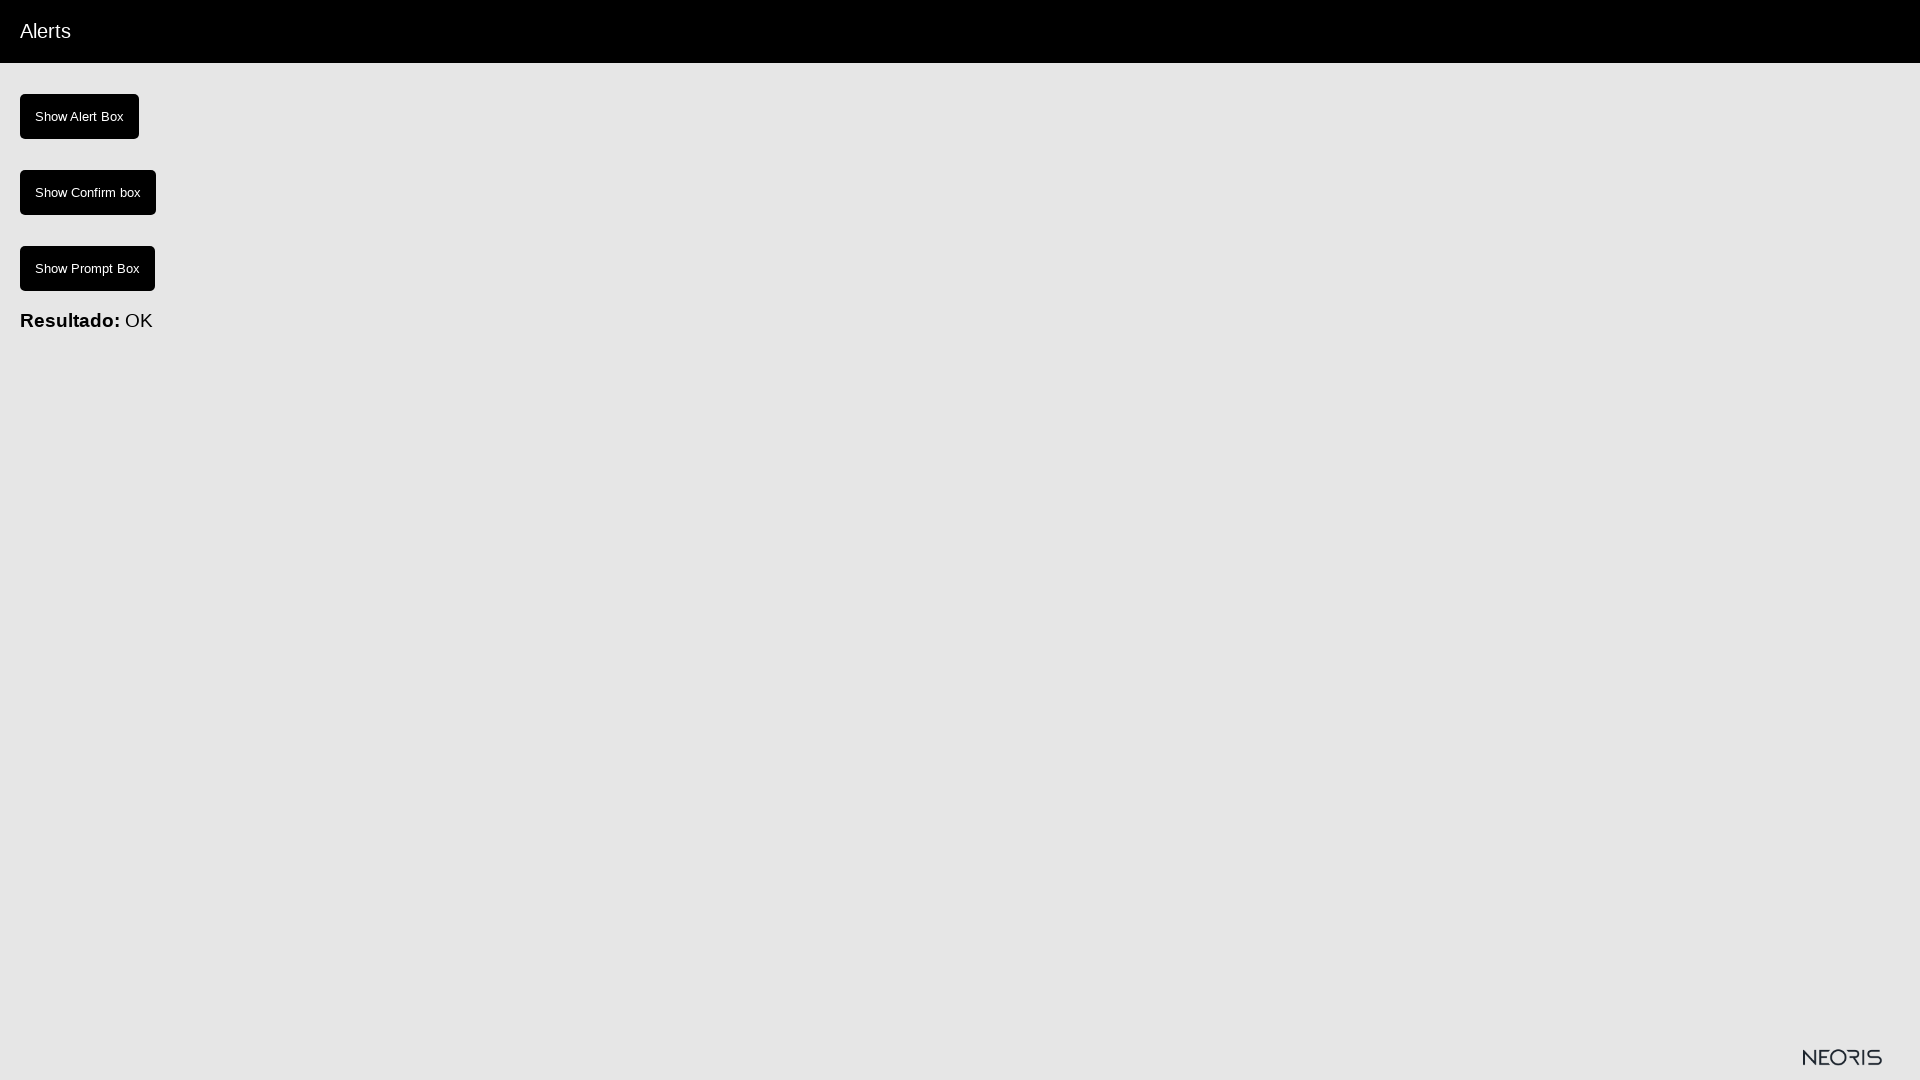

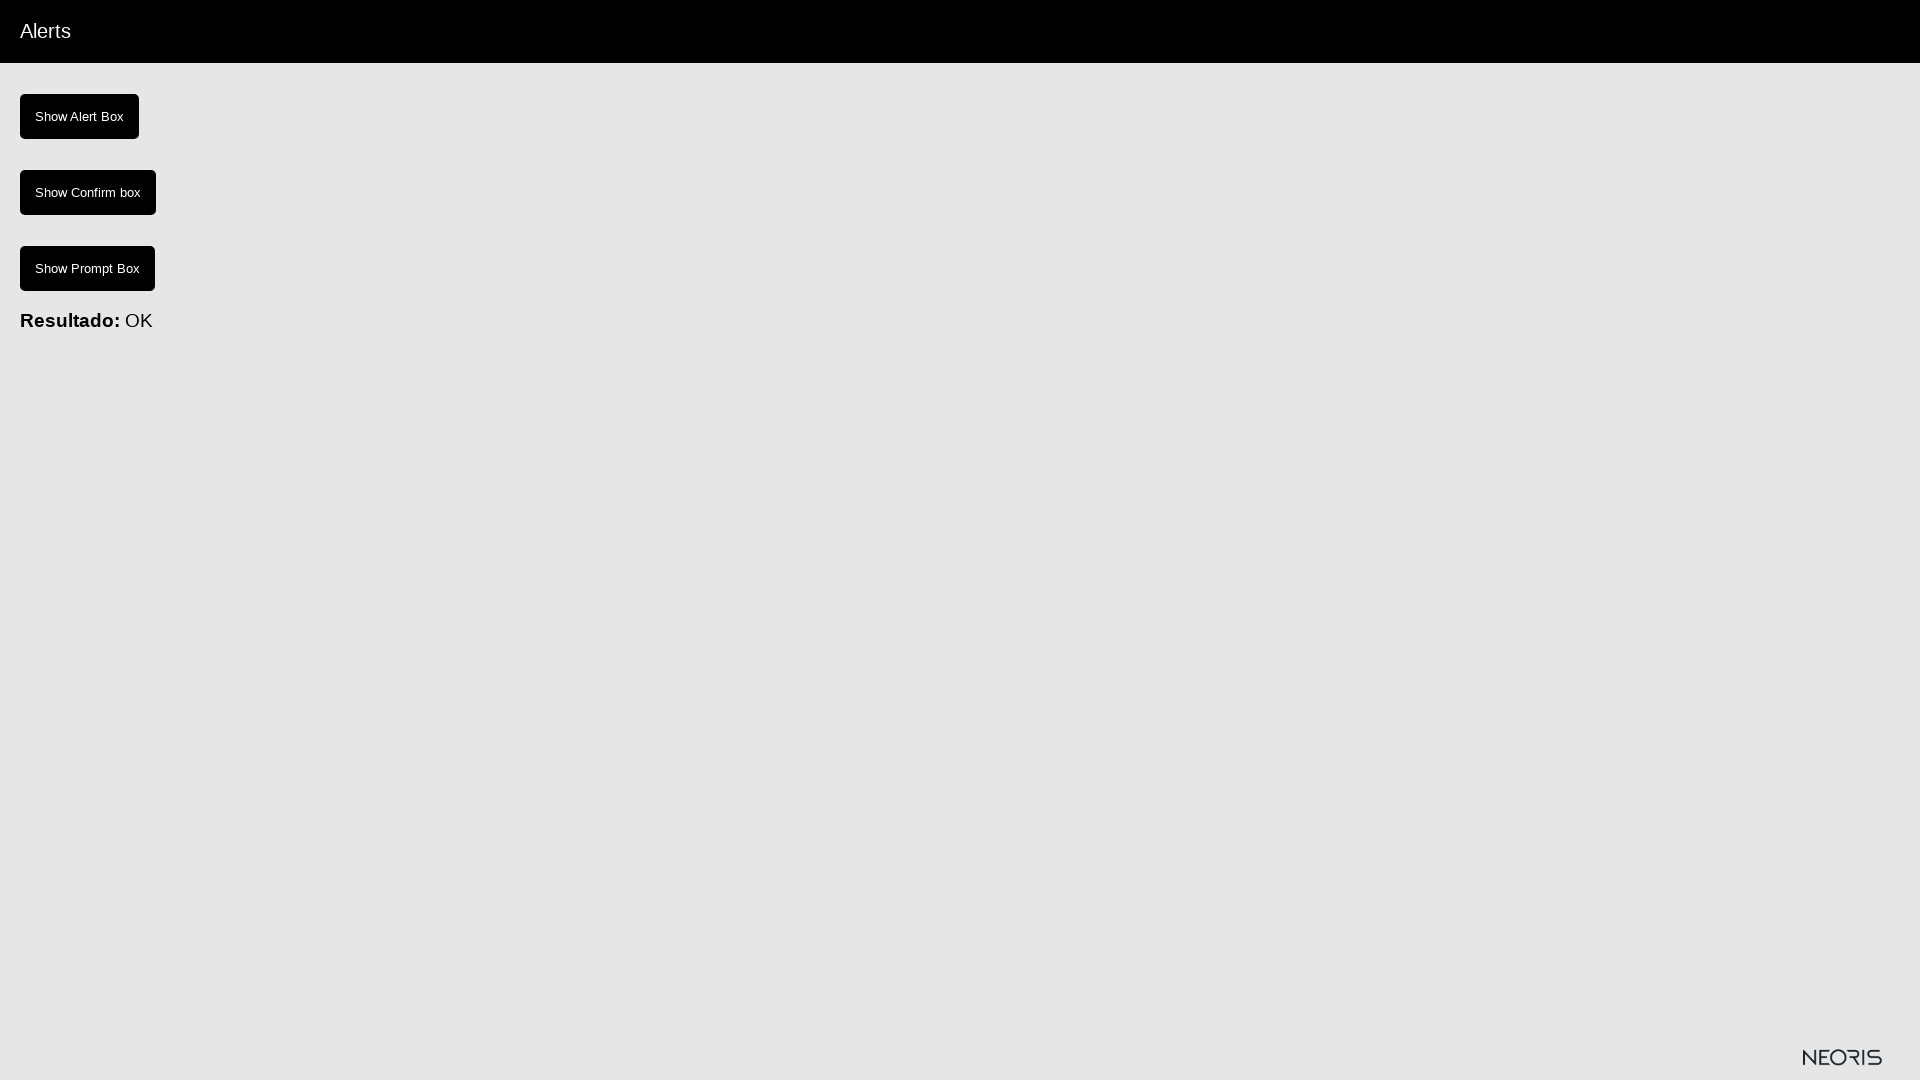